Tests that clicking the register button on BugBank's homepage displays the registration form

Starting URL: https://bugbank.netlify.app/

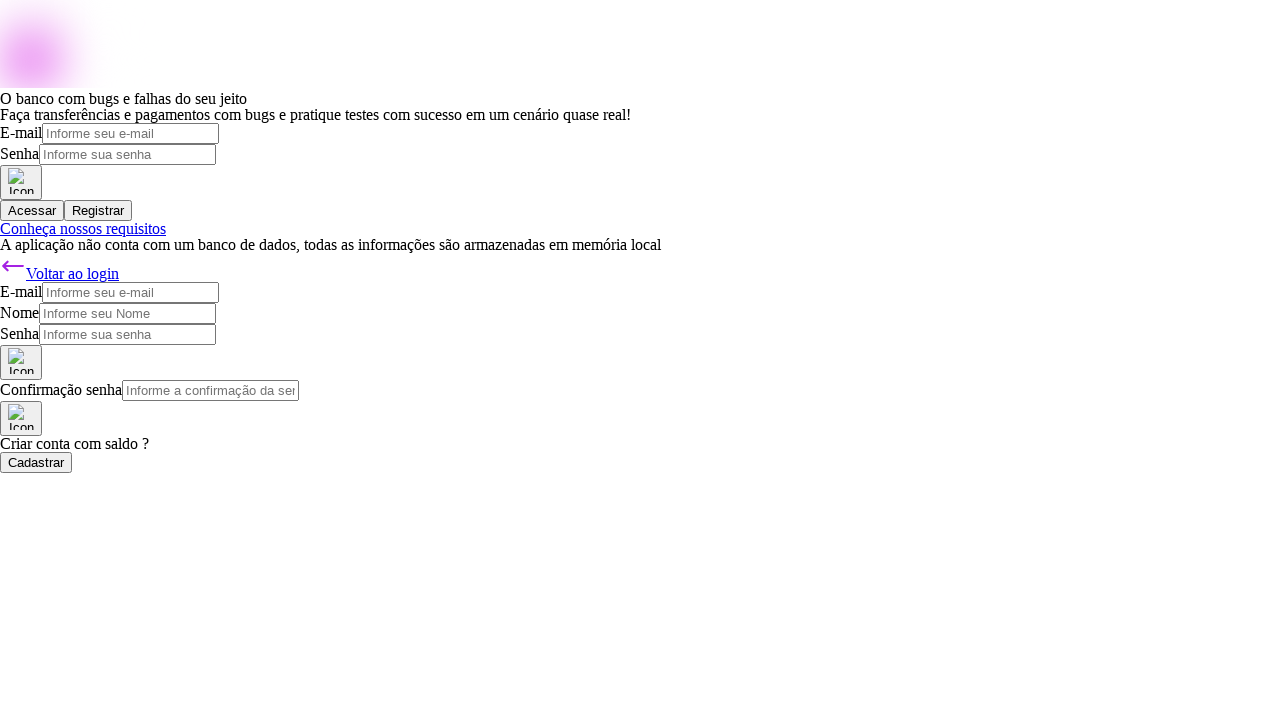

Navigated to BugBank homepage
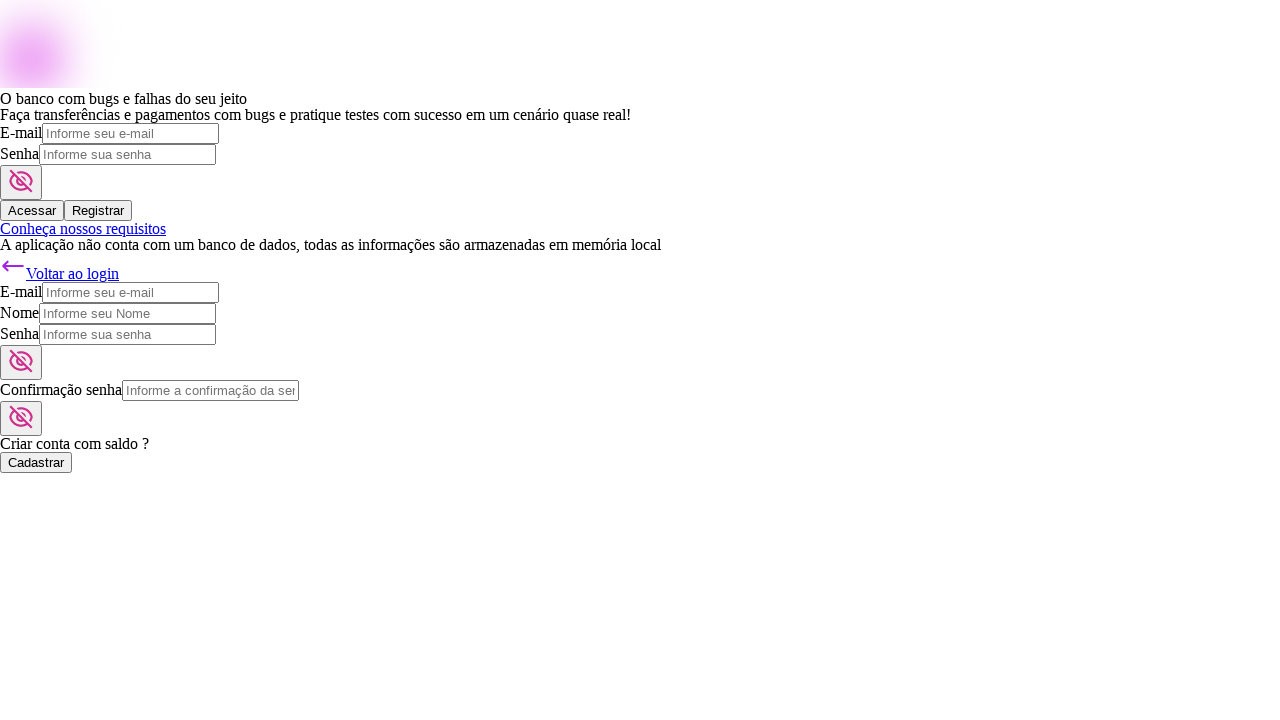

Clicked the register button at (98, 210) on text=Registrar
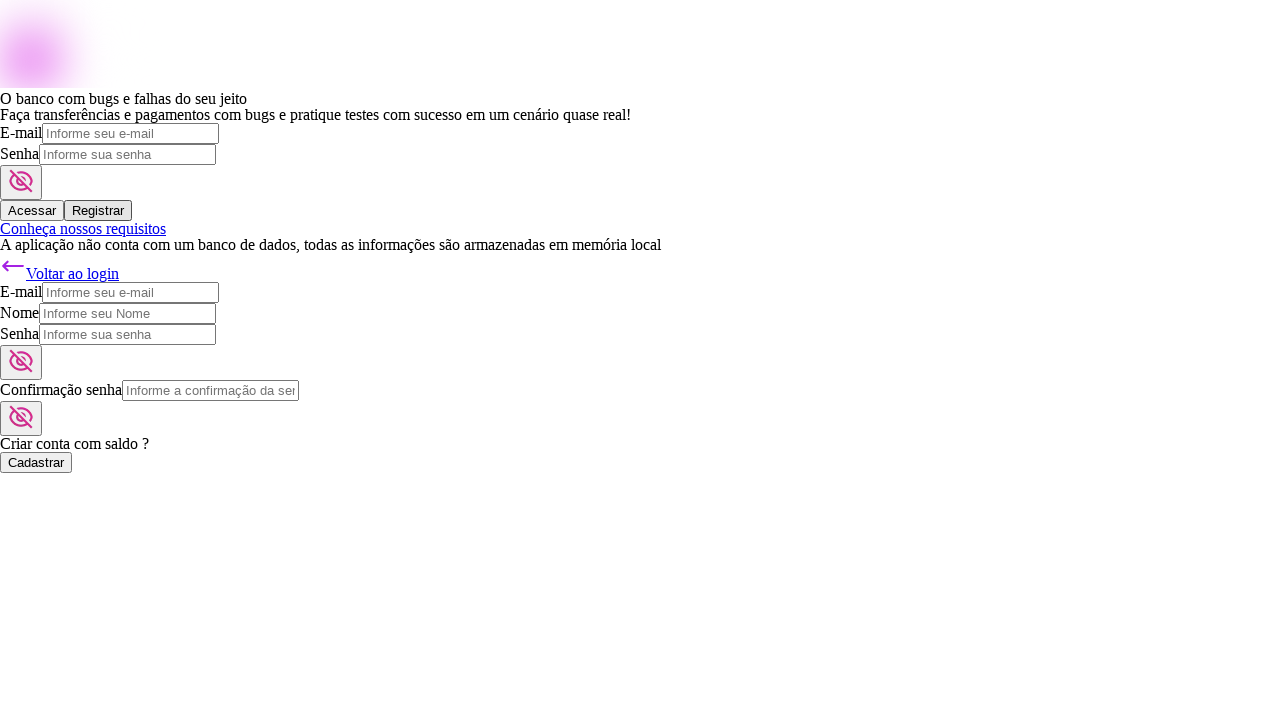

Registration form loaded and displayed
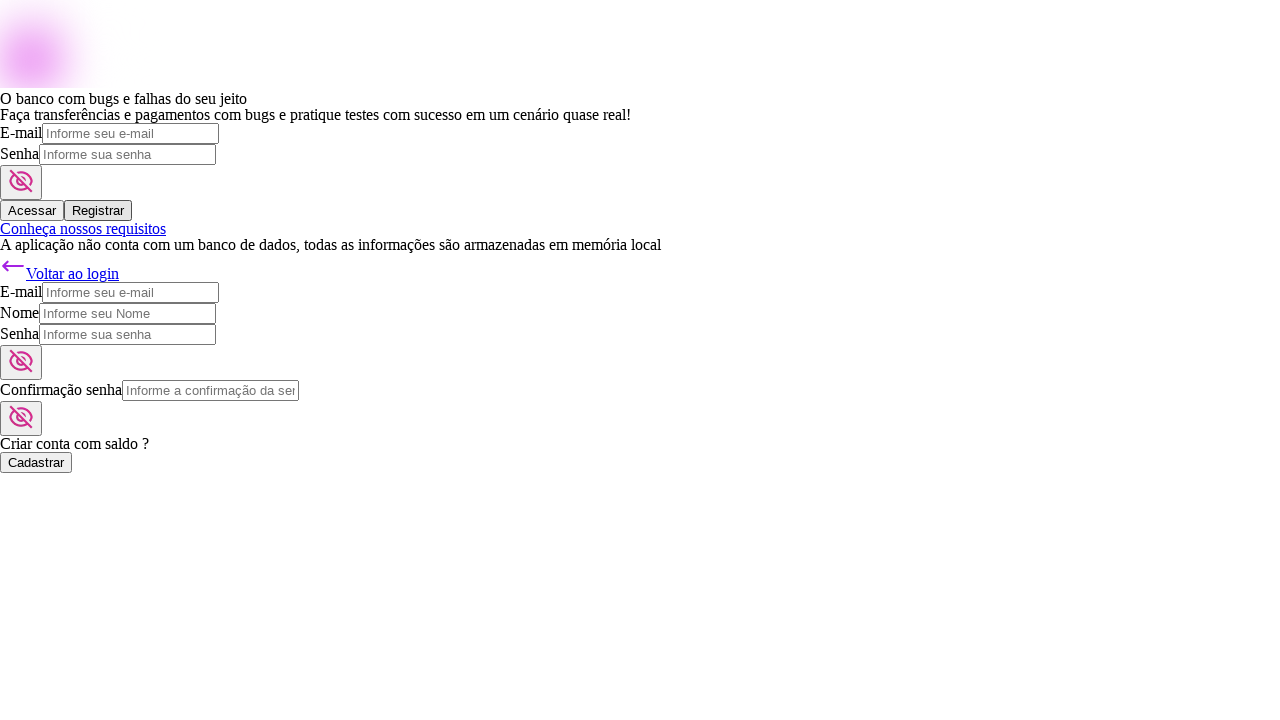

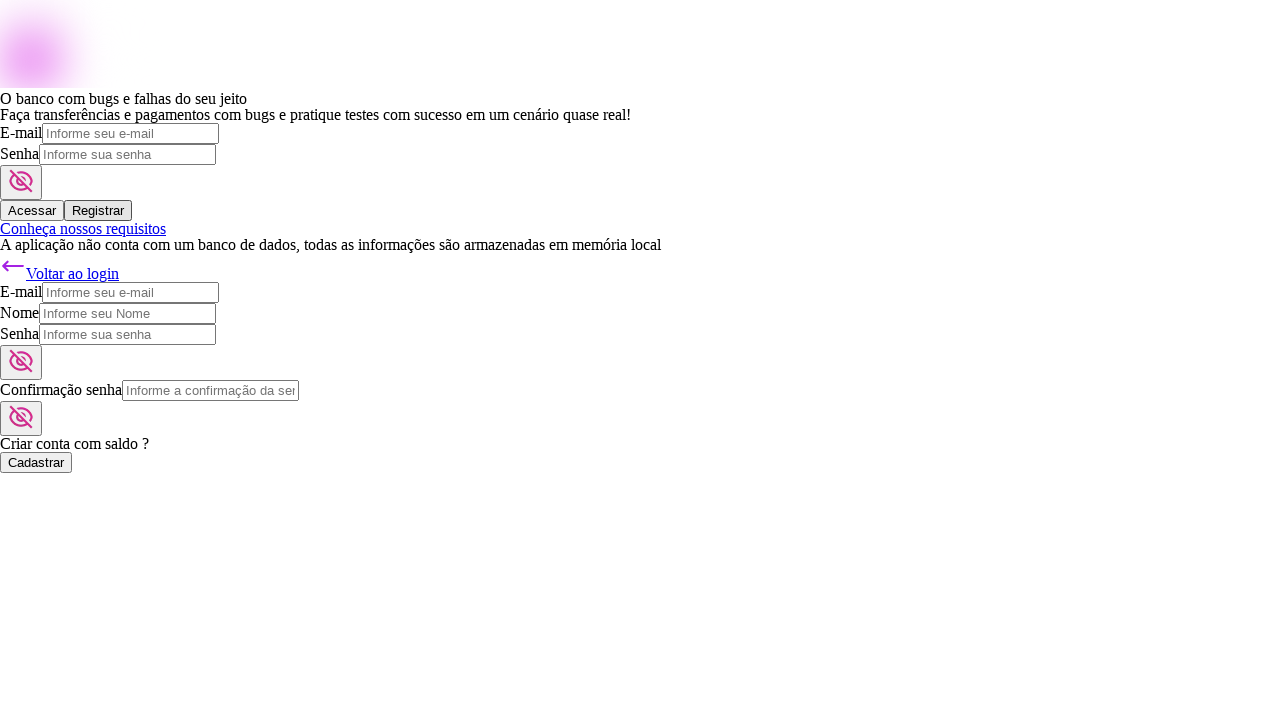